Navigates to a practice automation page, scrolls down to a table section, and verifies the table structure is present and accessible.

Starting URL: https://www.rahulshettyacademy.com/AutomationPractice/

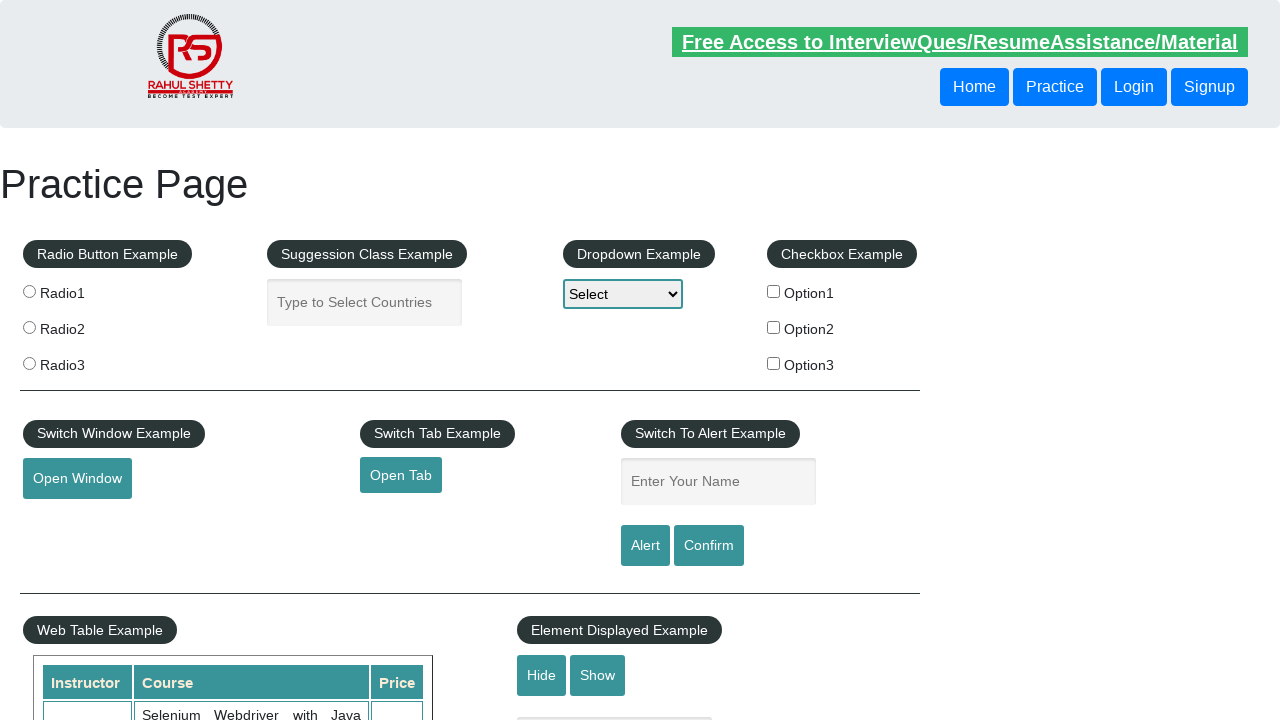

Navigated to Rahul Shetty Academy automation practice page
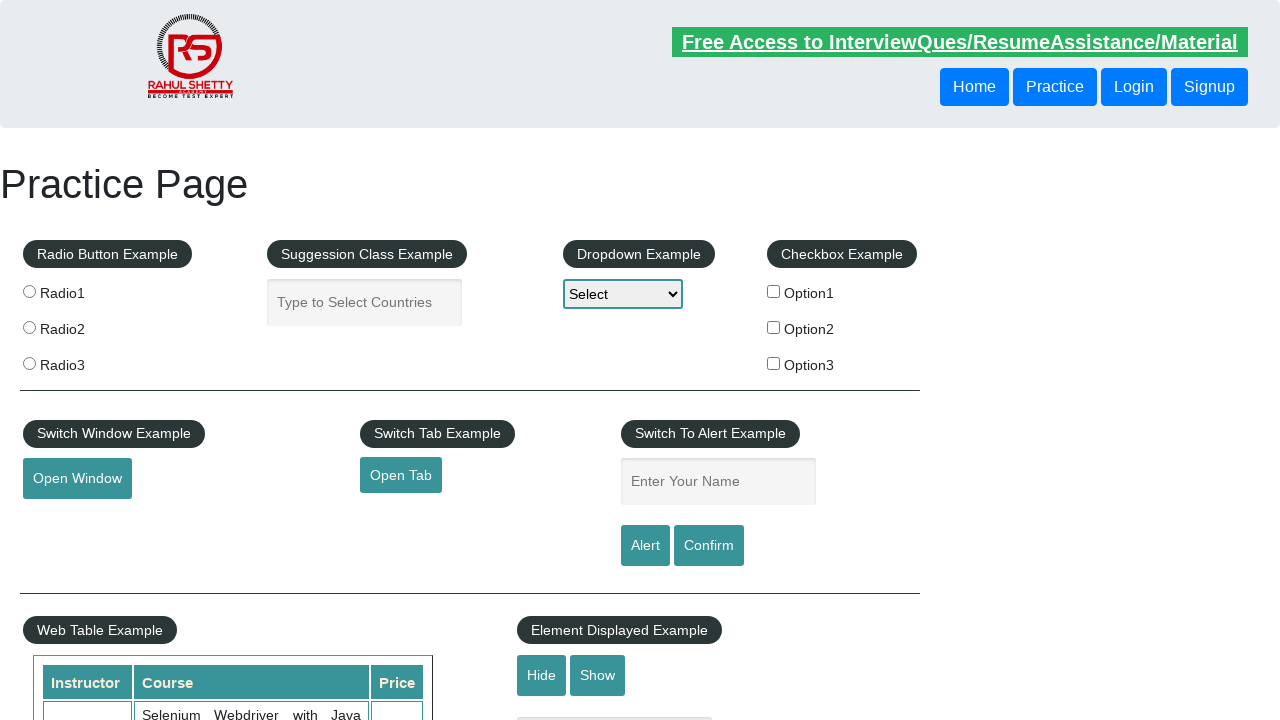

Scrolled down 600 pixels to reveal table section
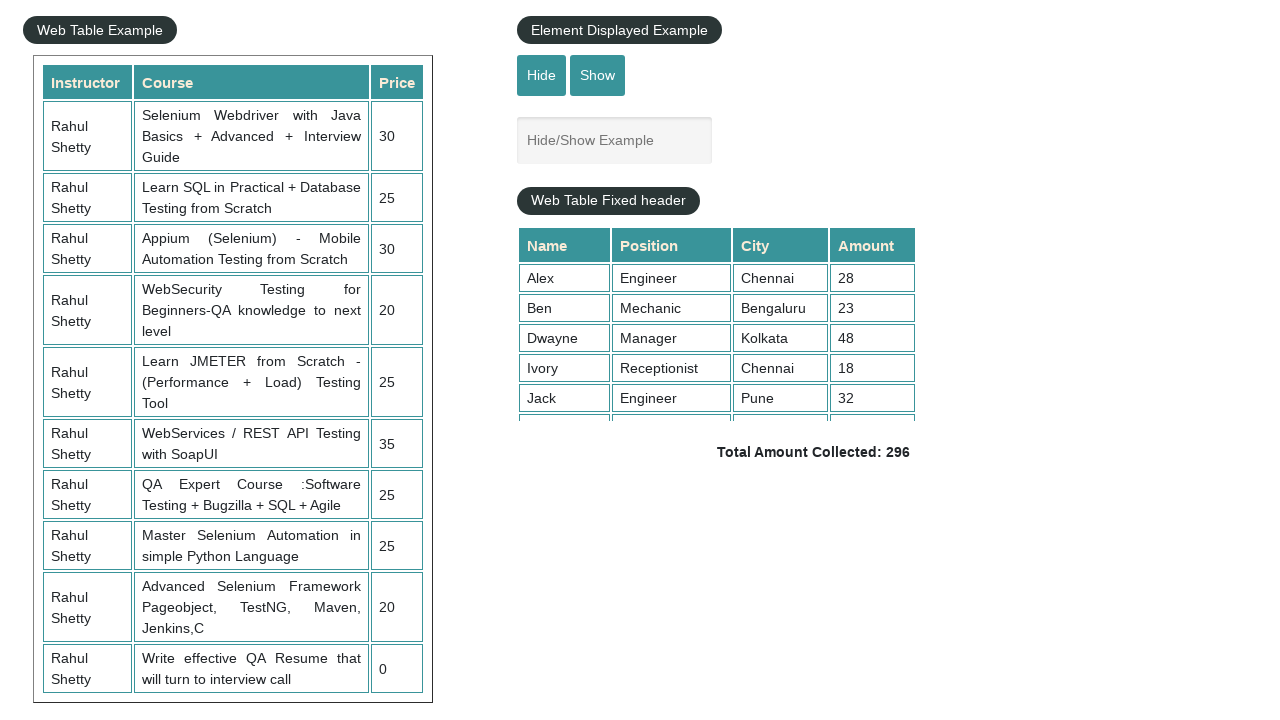

Table element with class 'table-display' is now visible
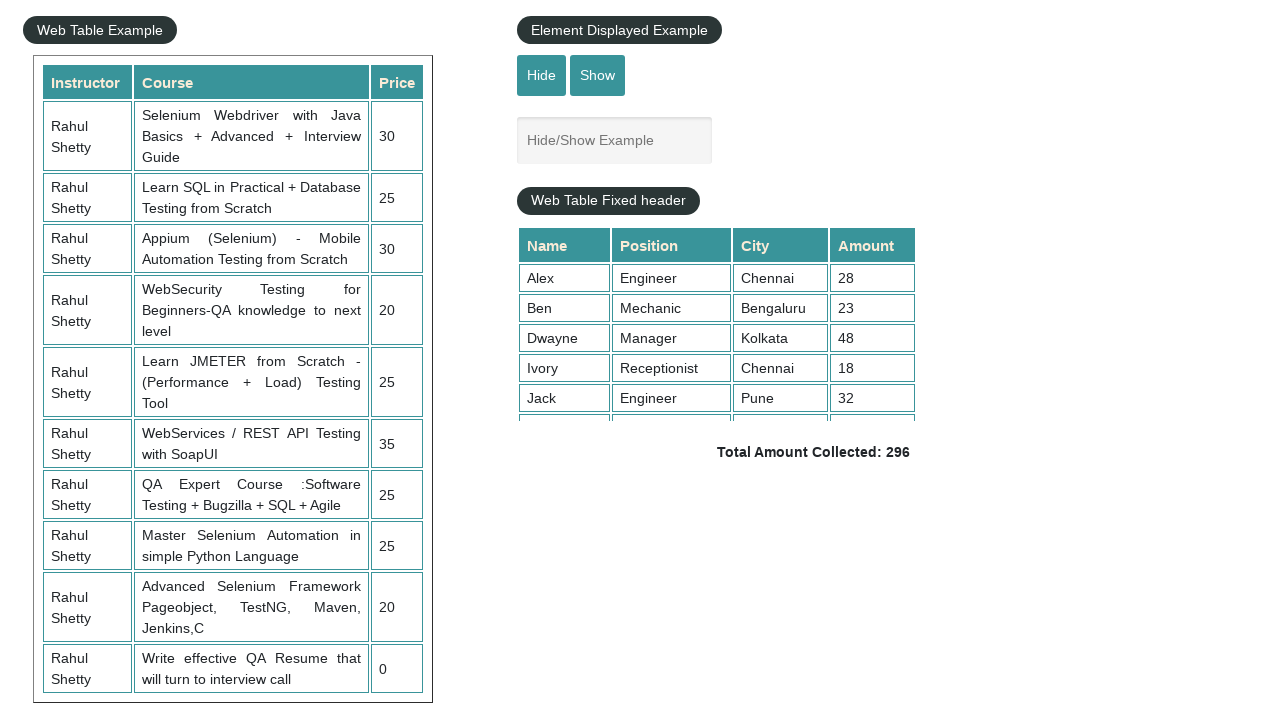

Table rows (tr elements) are present and accessible
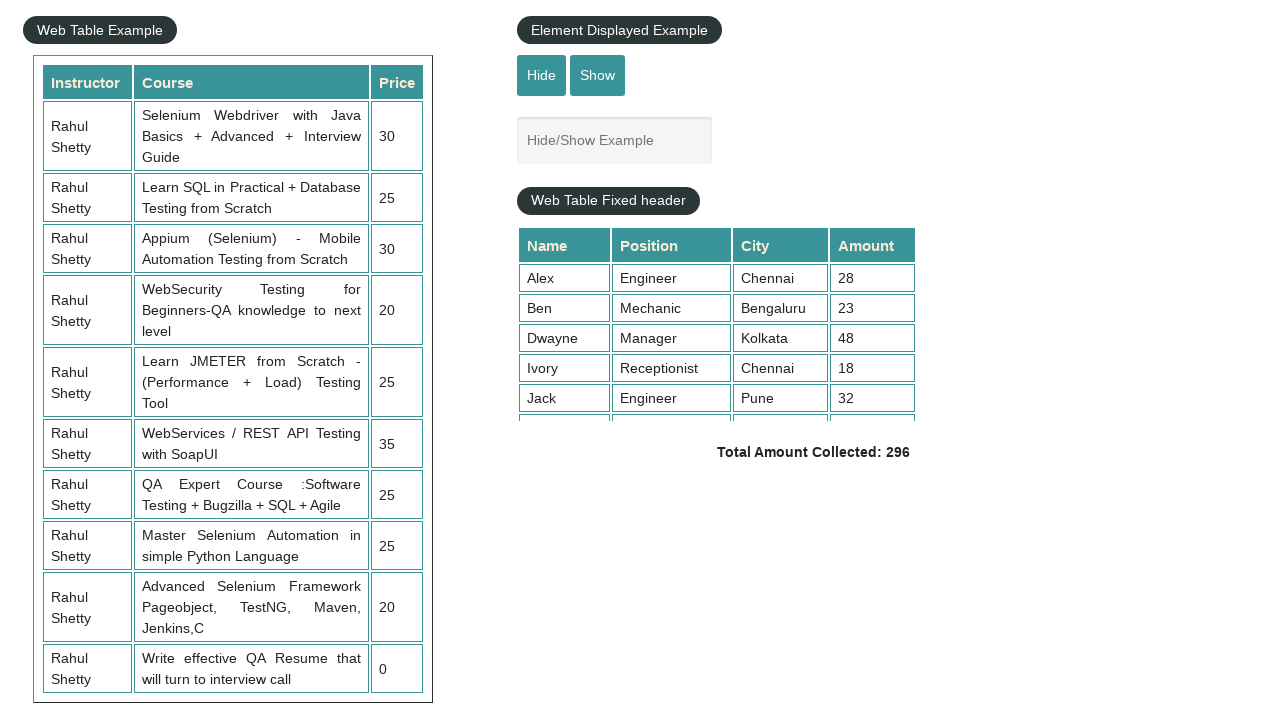

Table header columns (th elements) in first row are present
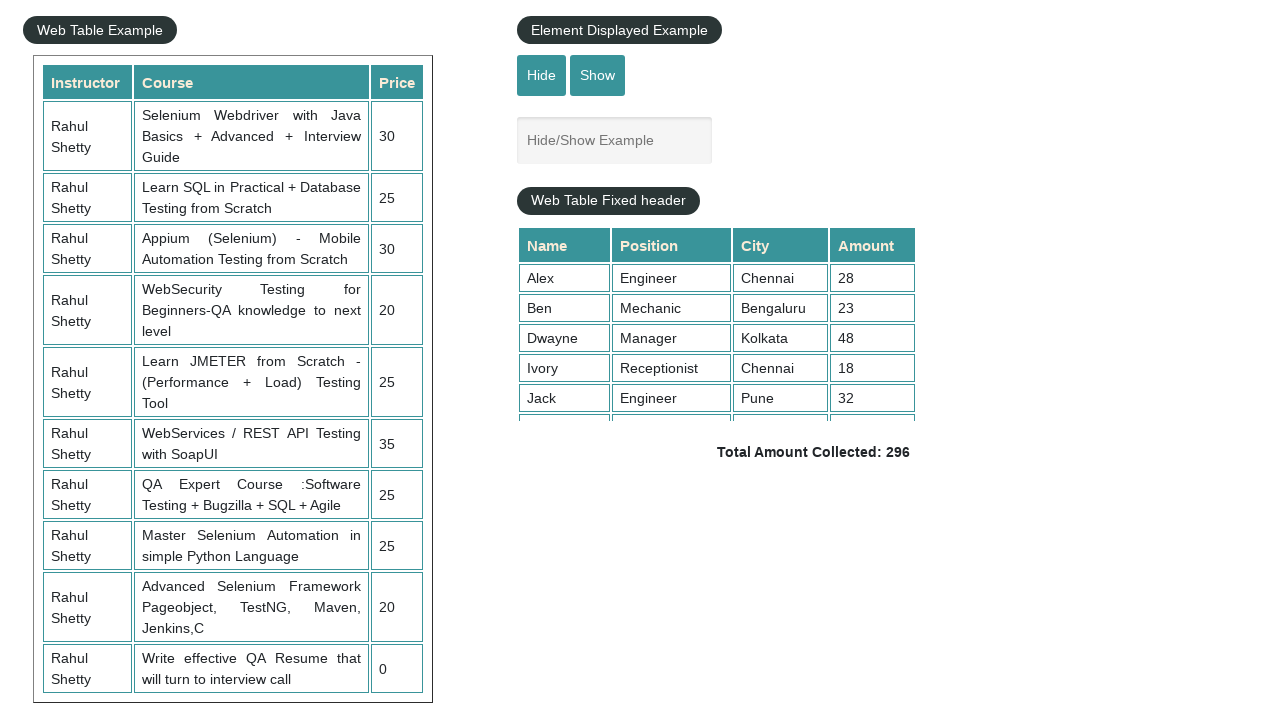

Third table row is accessible and verified
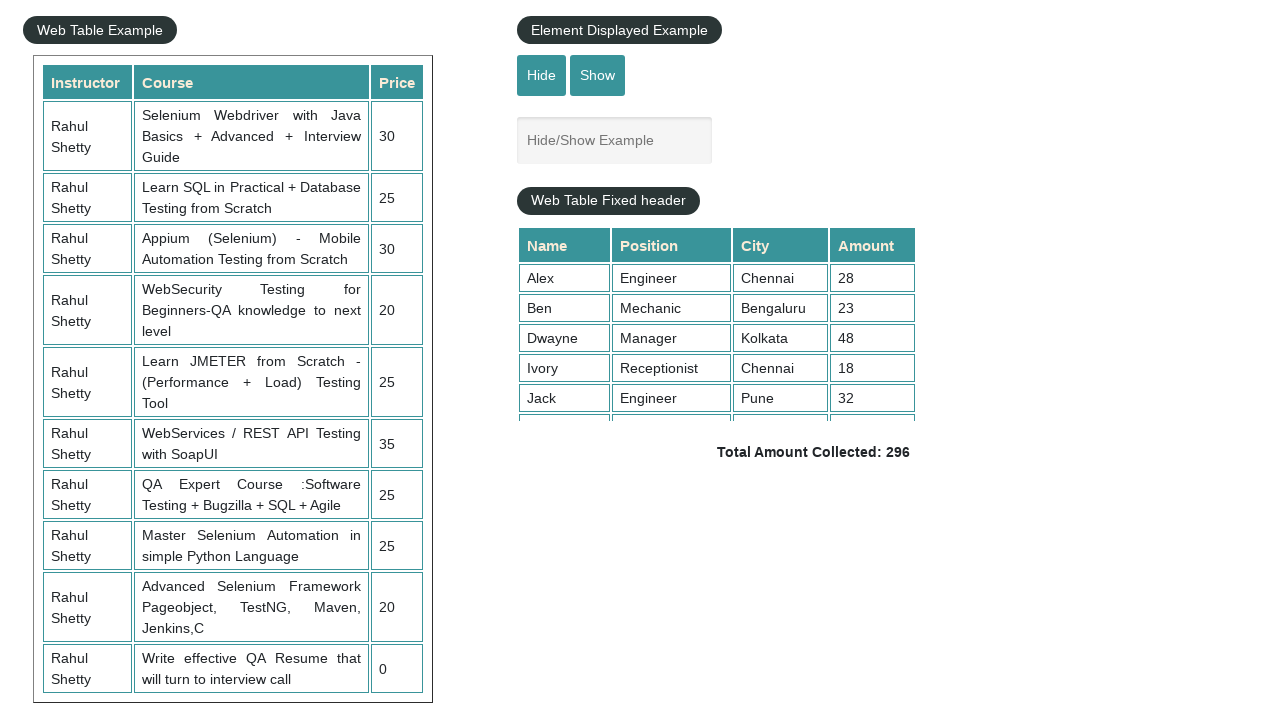

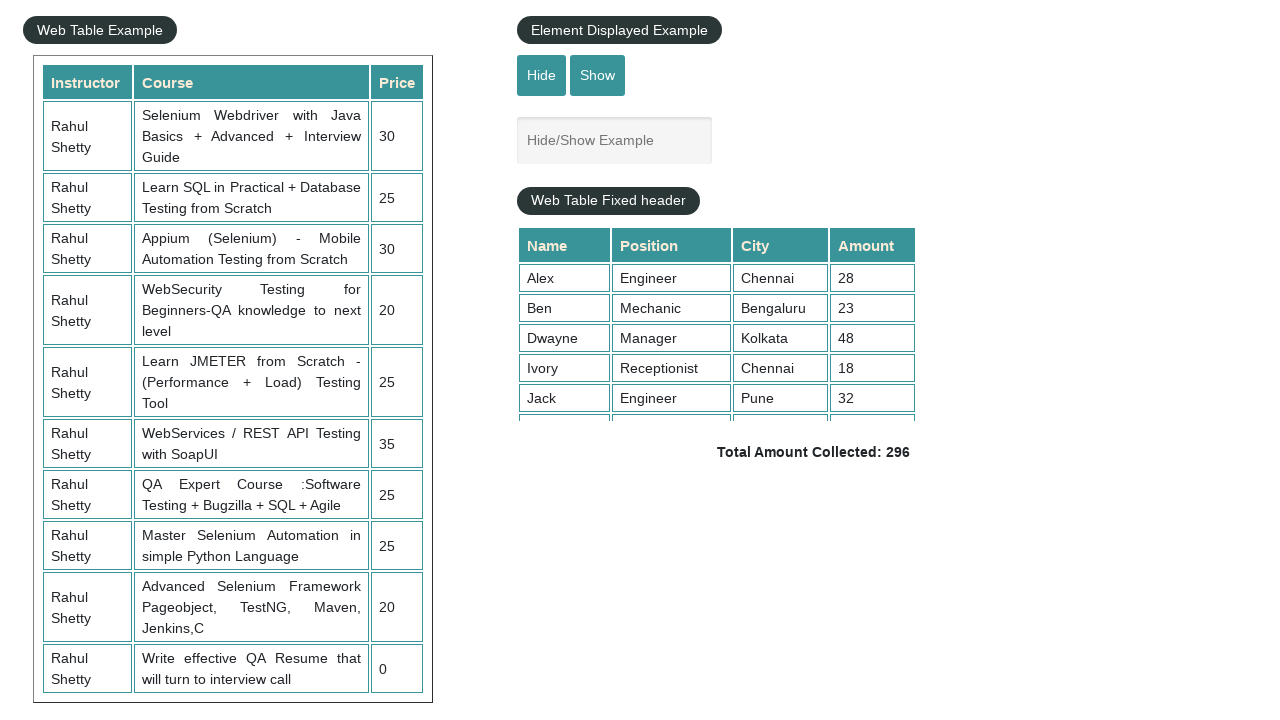